Tests radio button selection behavior ensuring only one option can be selected at a time

Starting URL: https://cac-tat.s3.eu-central-1.amazonaws.com/index.html

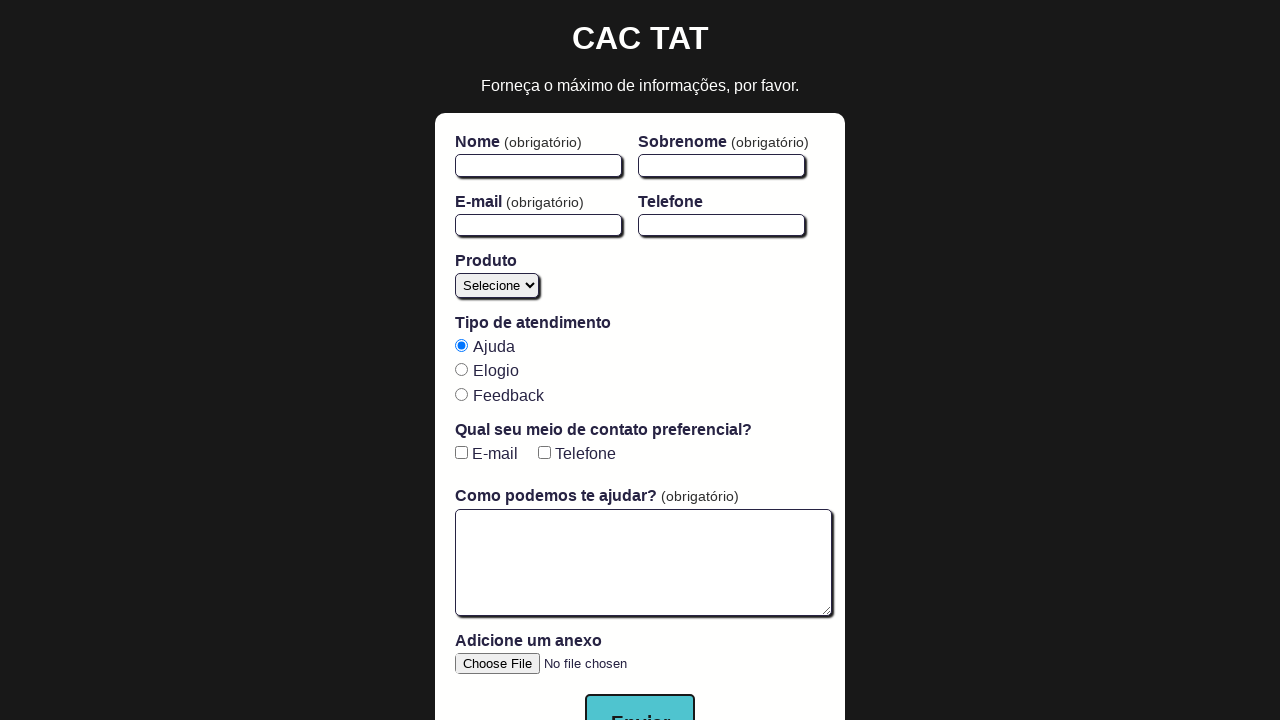

Located 'ajuda' radio button element
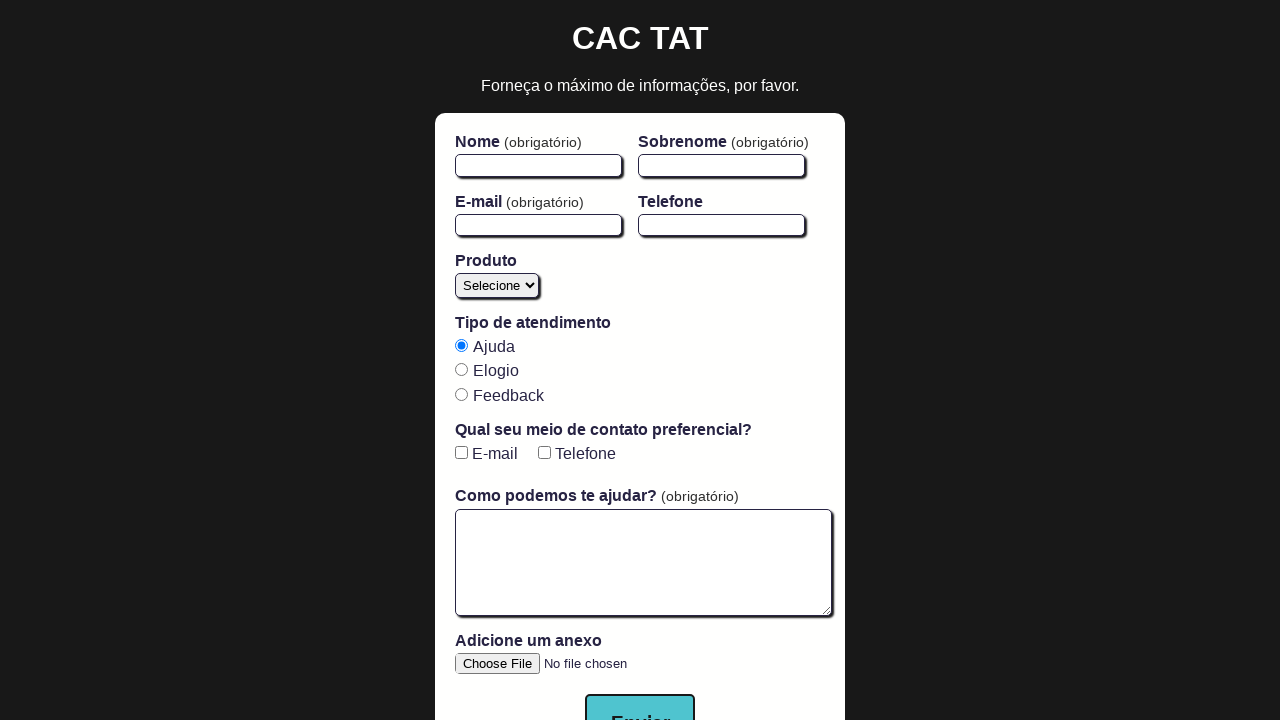

Located 'elogio' radio button element
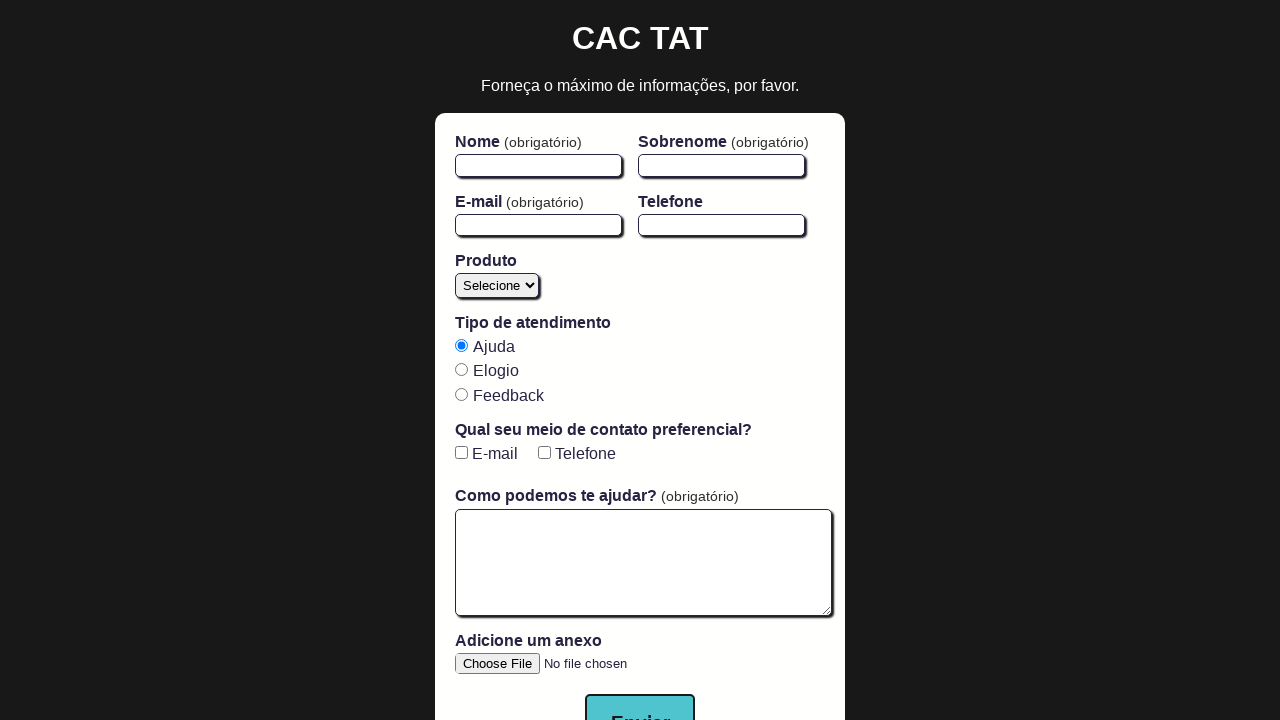

Located 'feedback' radio button element
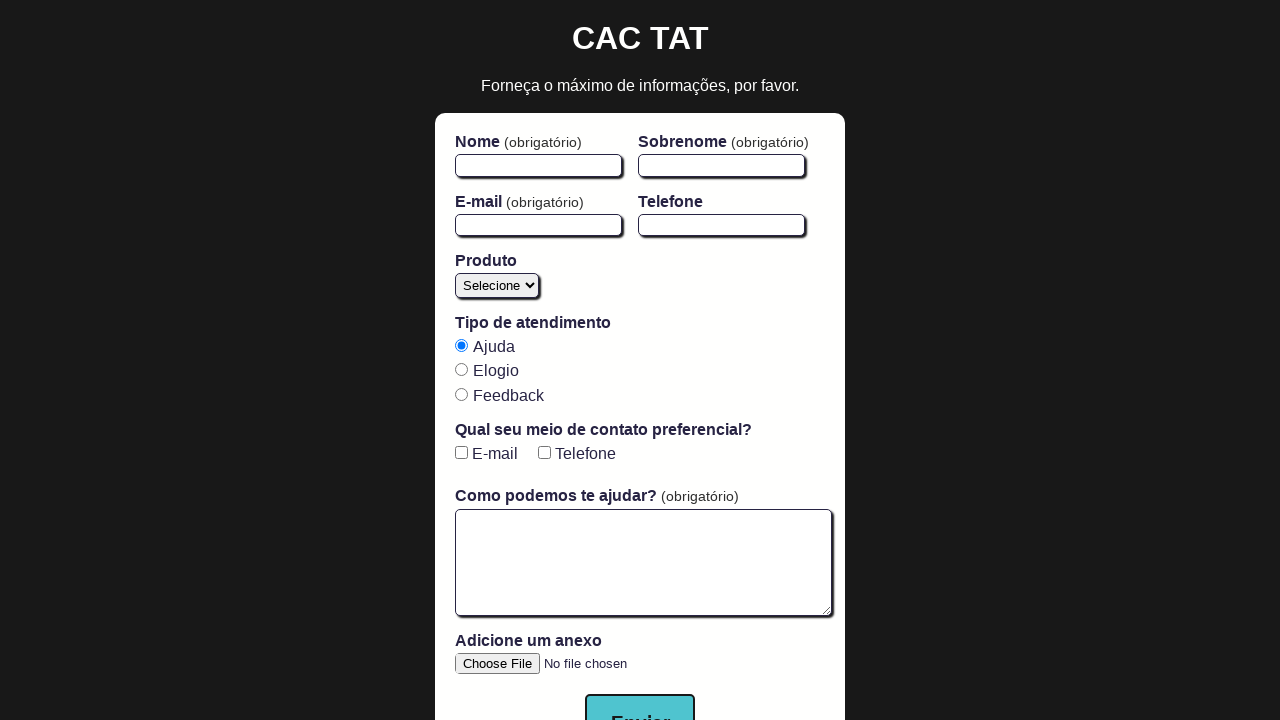

Clicked 'ajuda' radio button at (461, 345) on input[name='atendimento-tat'][value='ajuda']
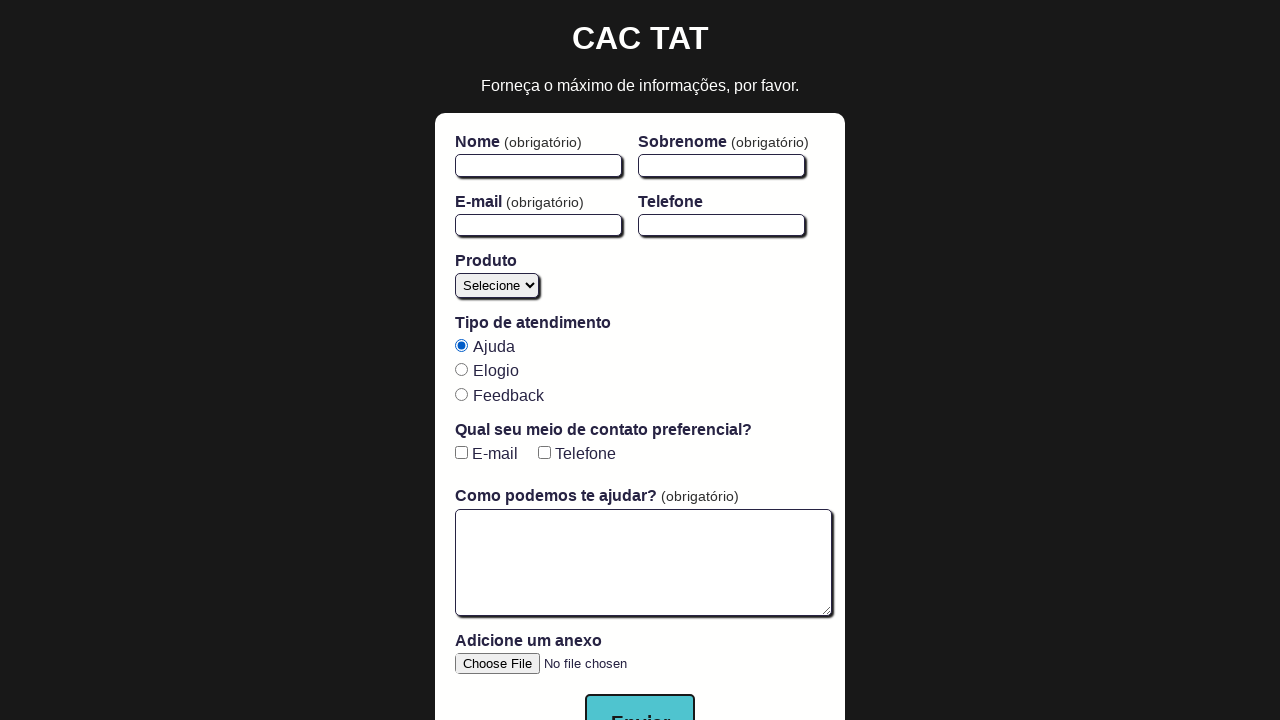

Clicked 'elogio' radio button - only one option should remain selected at (461, 370) on input[name='atendimento-tat'][value='elogio']
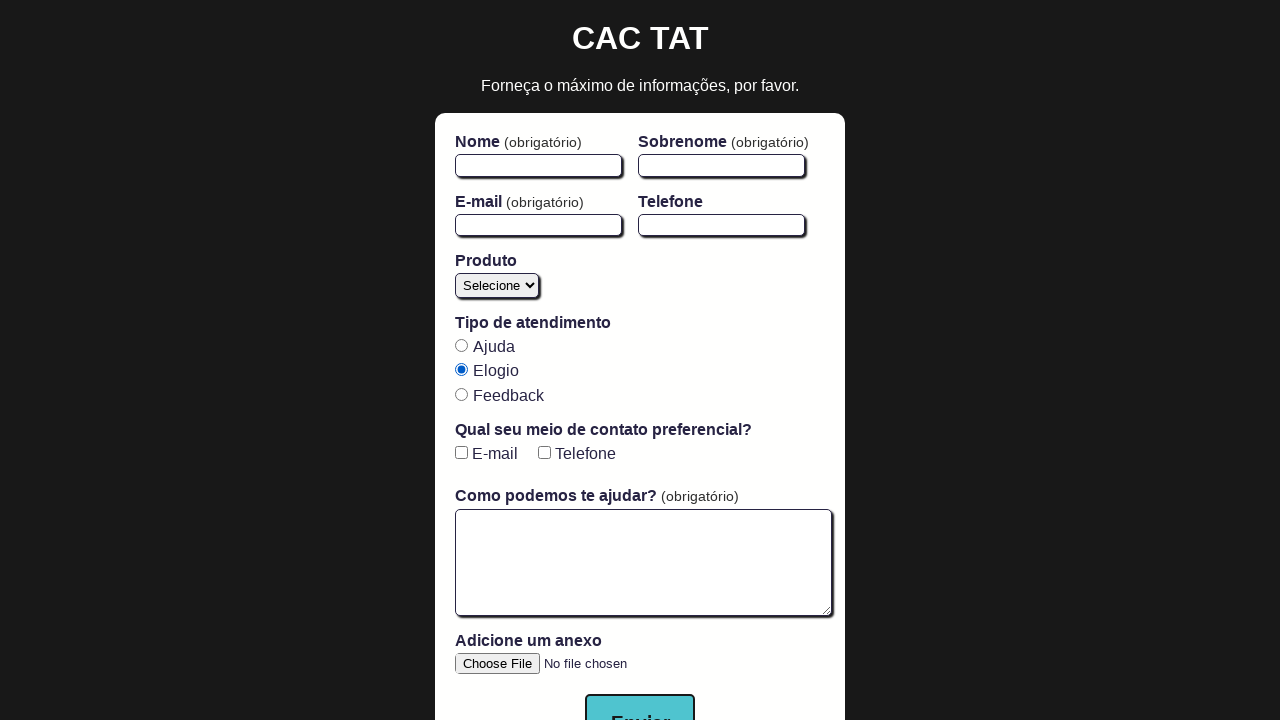

Clicked 'feedback' radio button - only one option should remain selected at (461, 394) on input[name='atendimento-tat'][value='feedback']
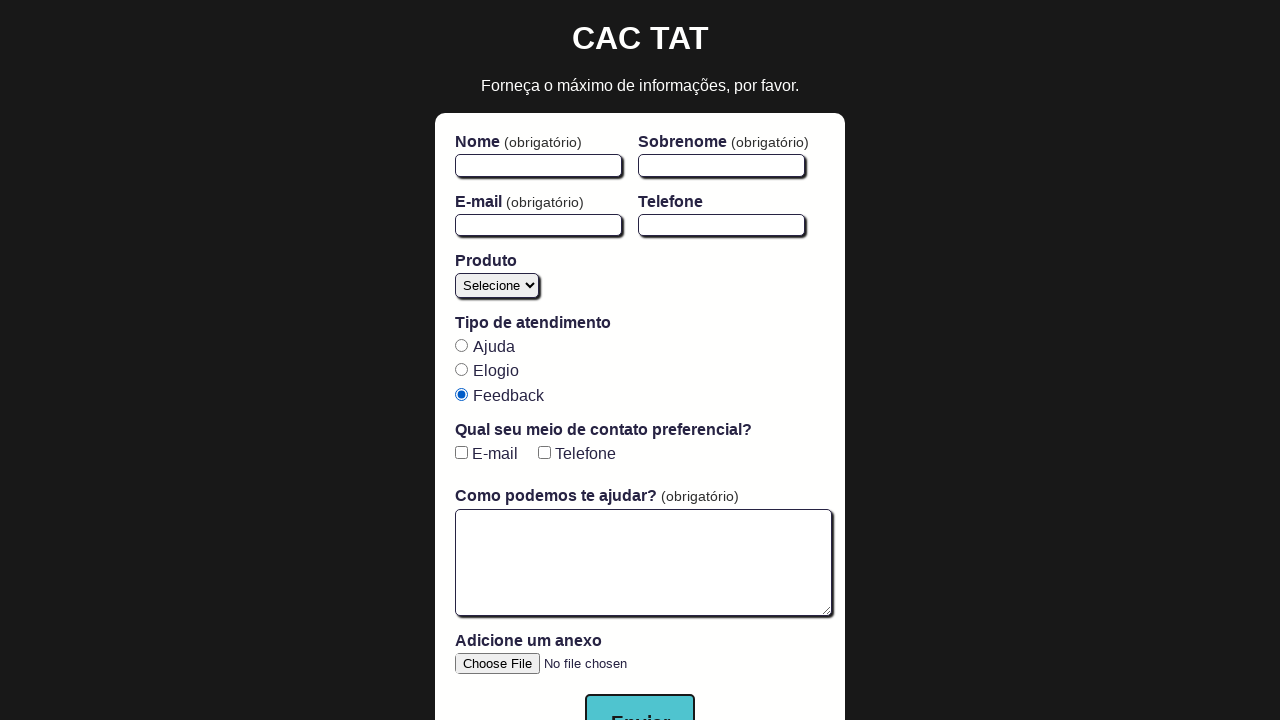

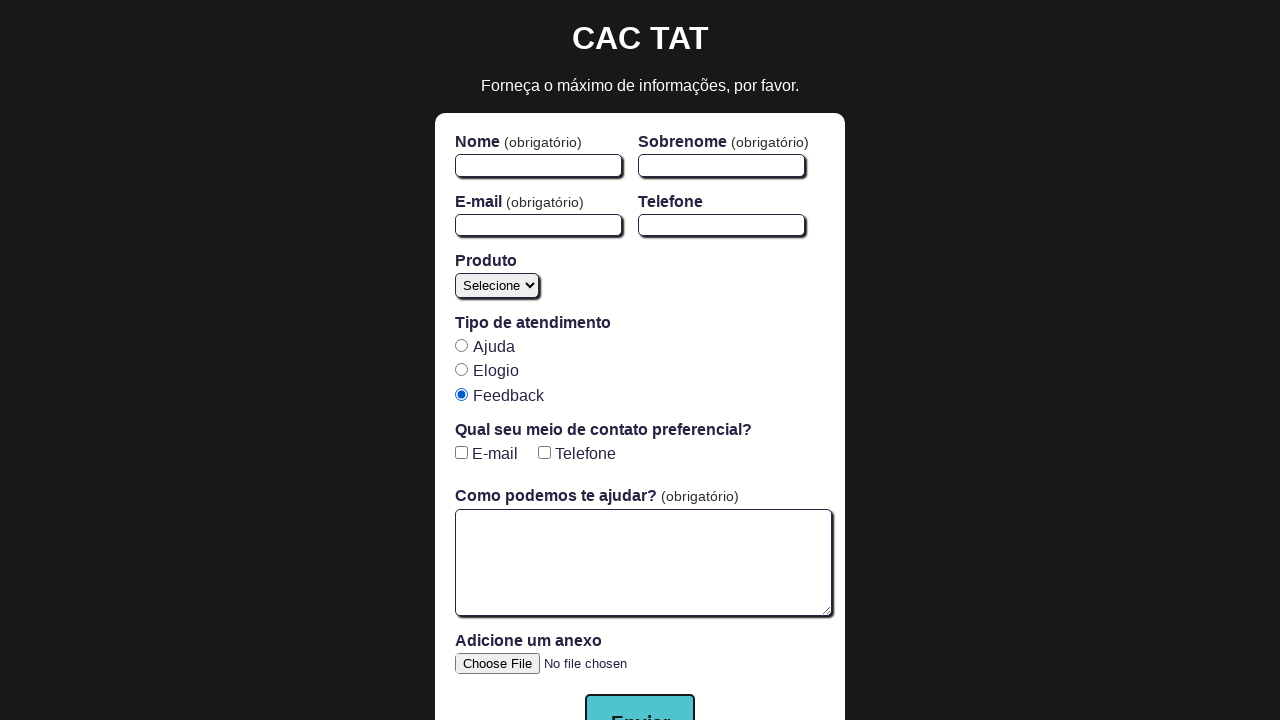